Tests click-and-hold drag functionality by clicking on element "C", dragging to element "J", and releasing, simulating a drag-and-drop operation.

Starting URL: https://selenium08.blogspot.com/2020/01/click-and-hold.html

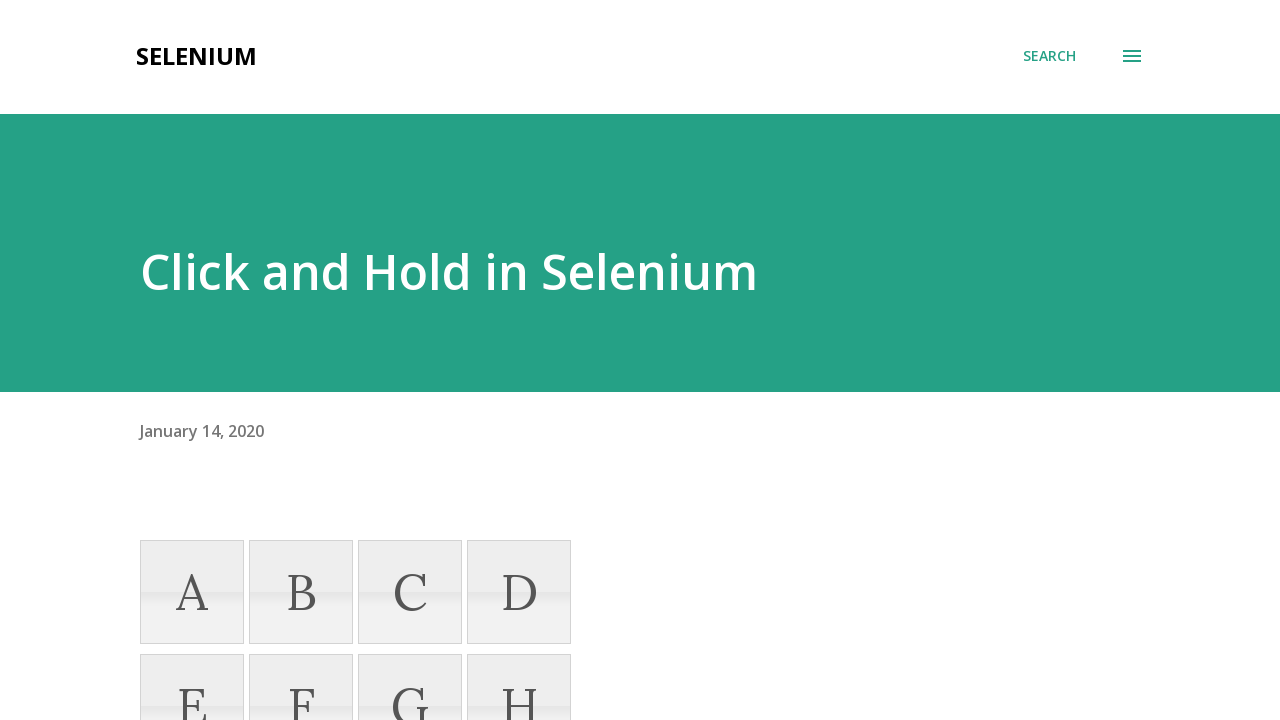

Located element C
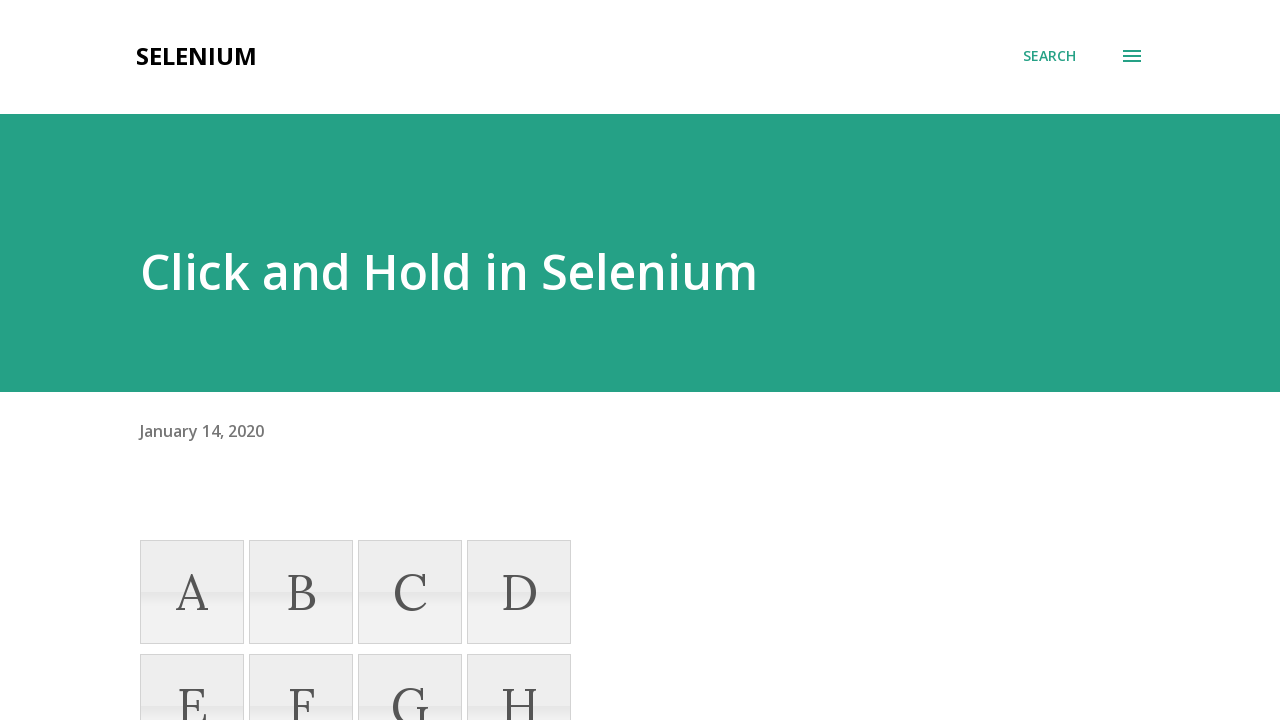

Located element J
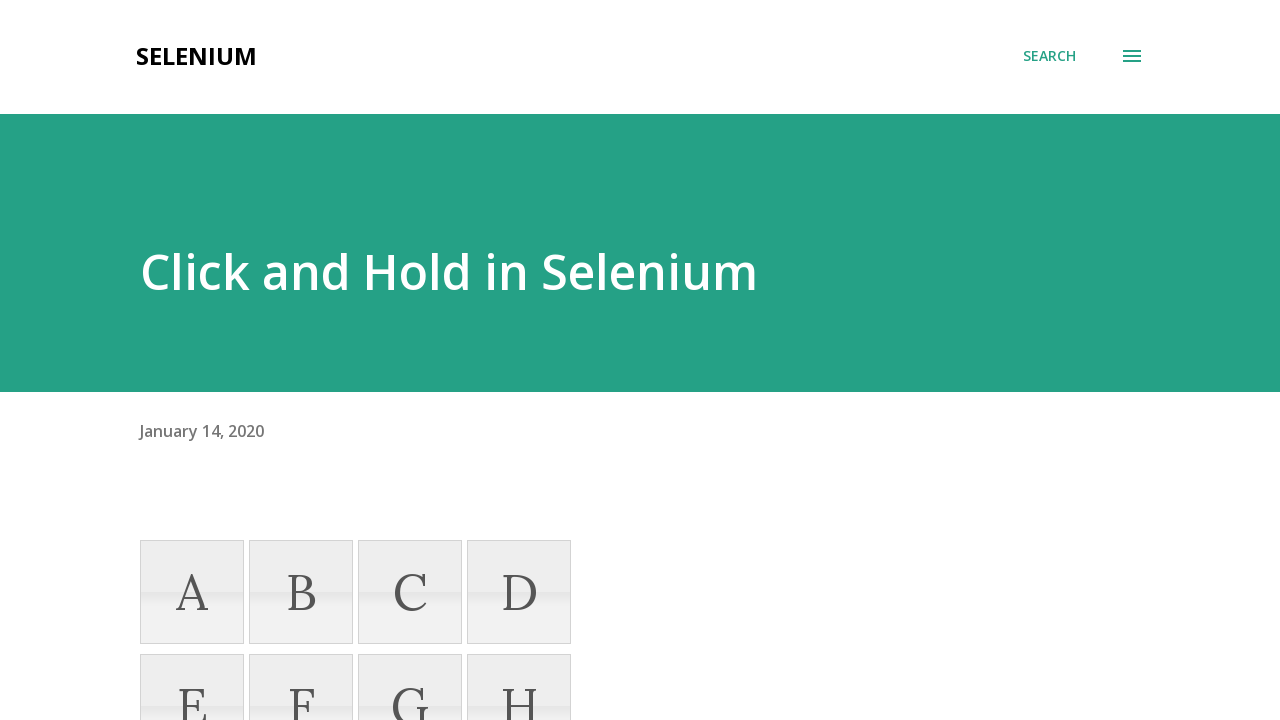

Performed click-and-hold drag from element C to element J at (301, 360)
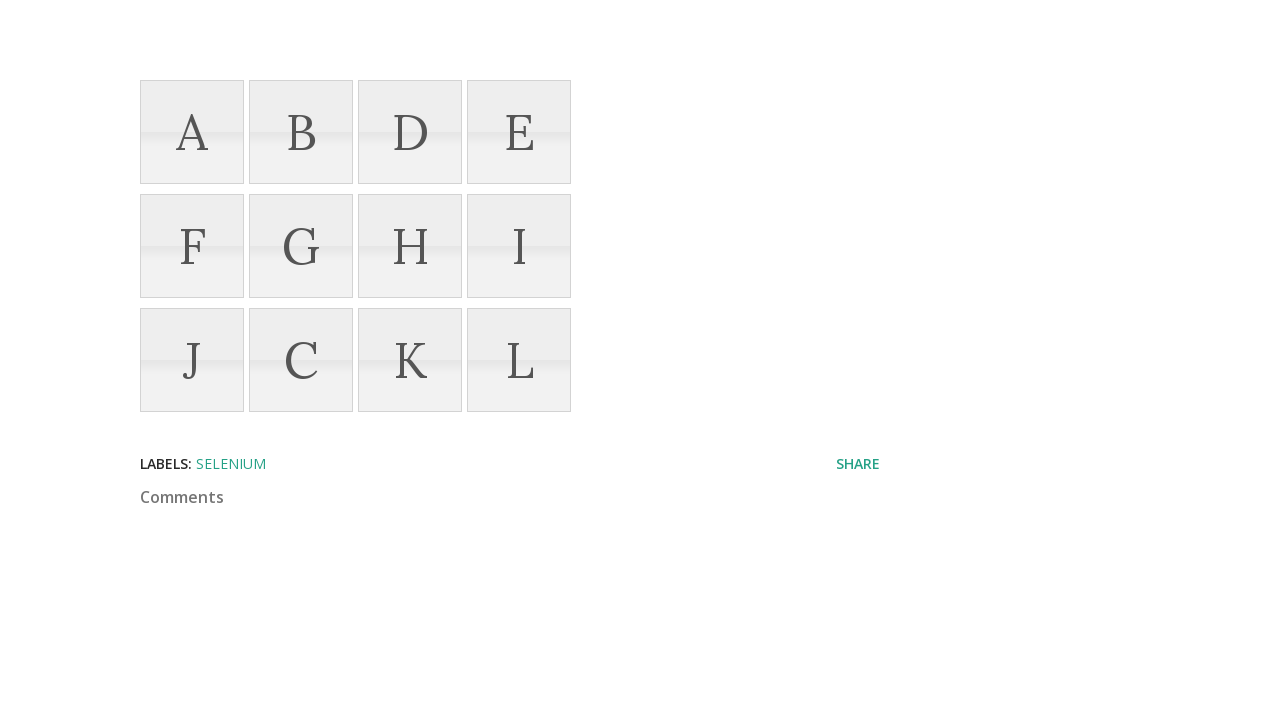

Waited 2 seconds to observe drag-and-drop result
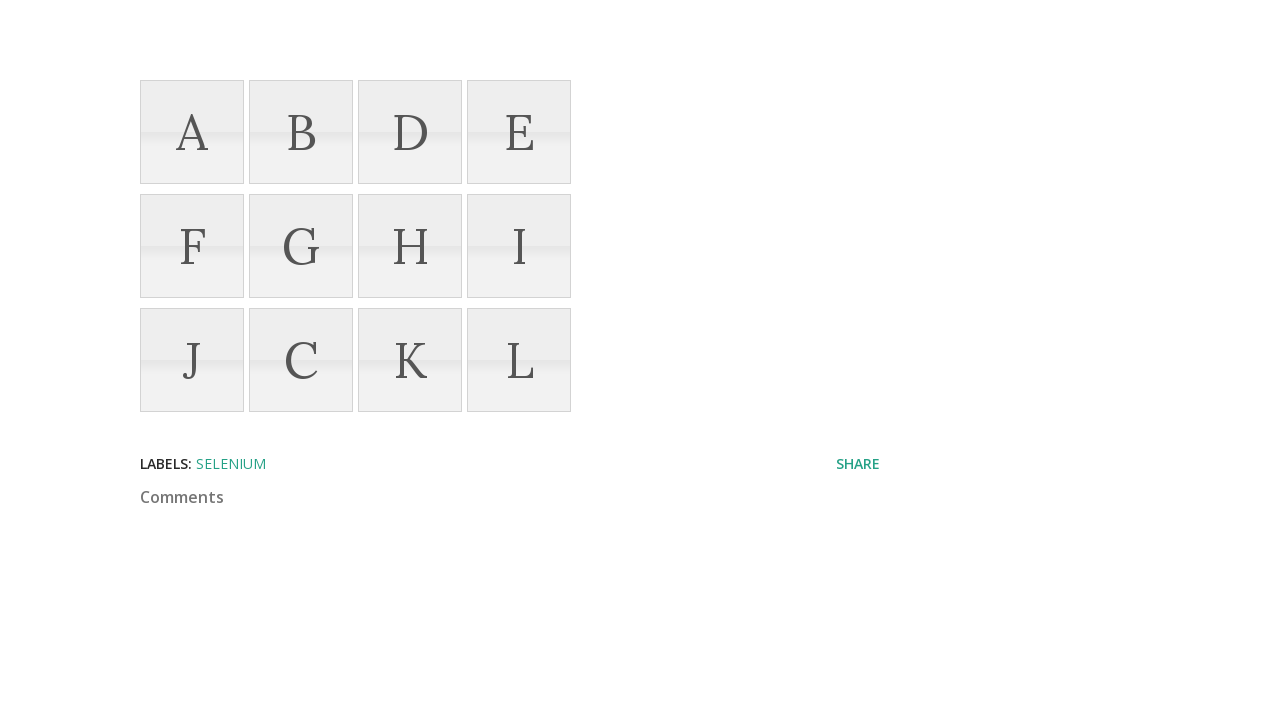

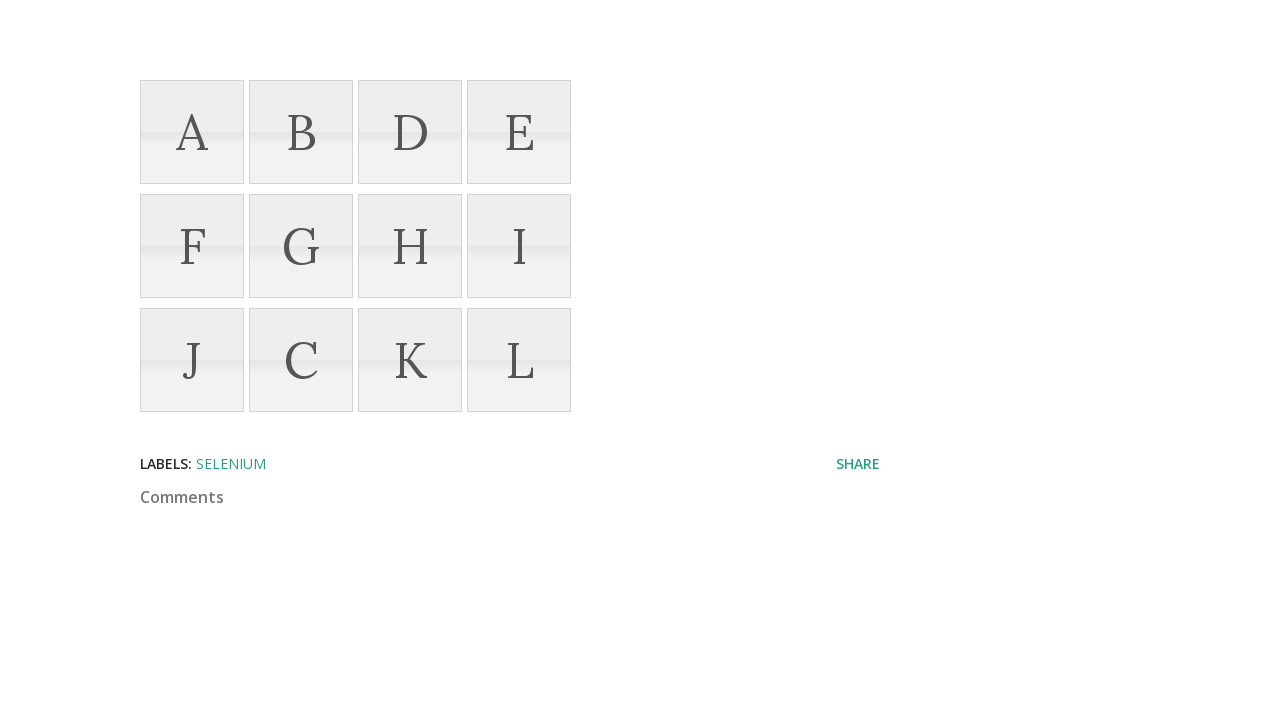